Tests clicking a button with dynamic ID by using class name selector, refreshes the page, and clicks the button again

Starting URL: http://uitestingplayground.com/dynamicid

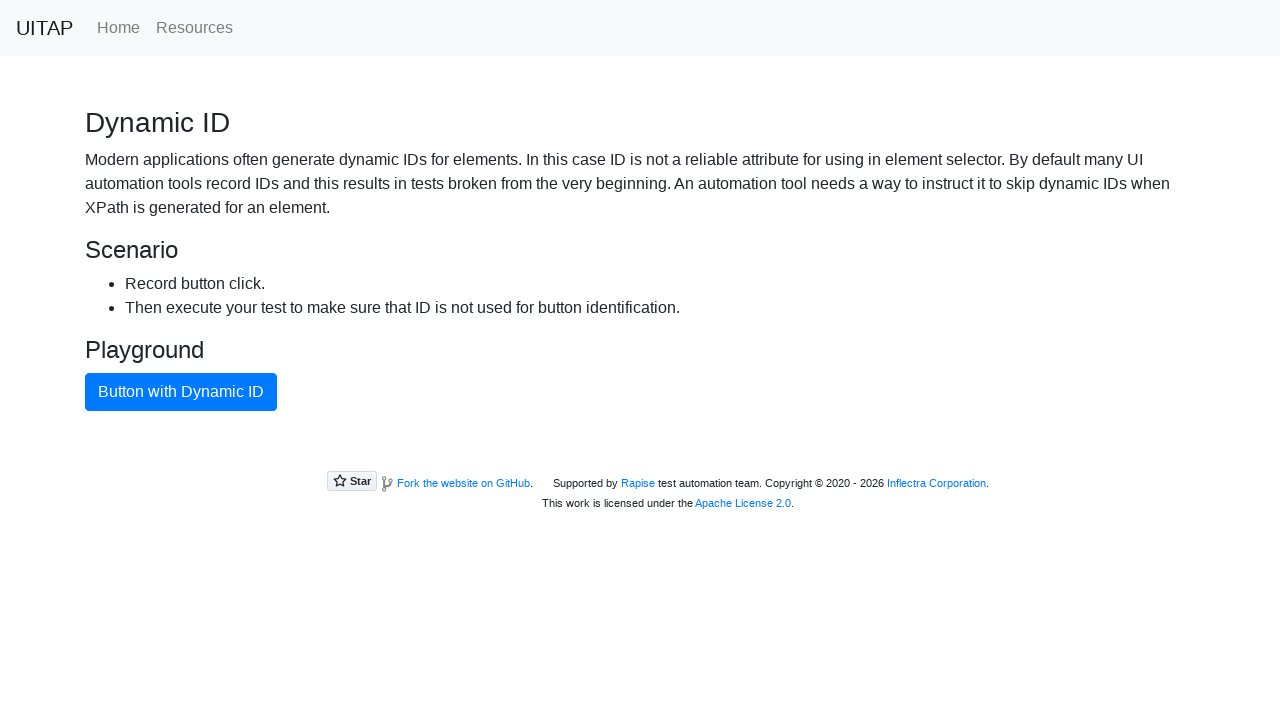

Clicked button with dynamic ID using class name selector at (181, 392) on .btn.btn-primary
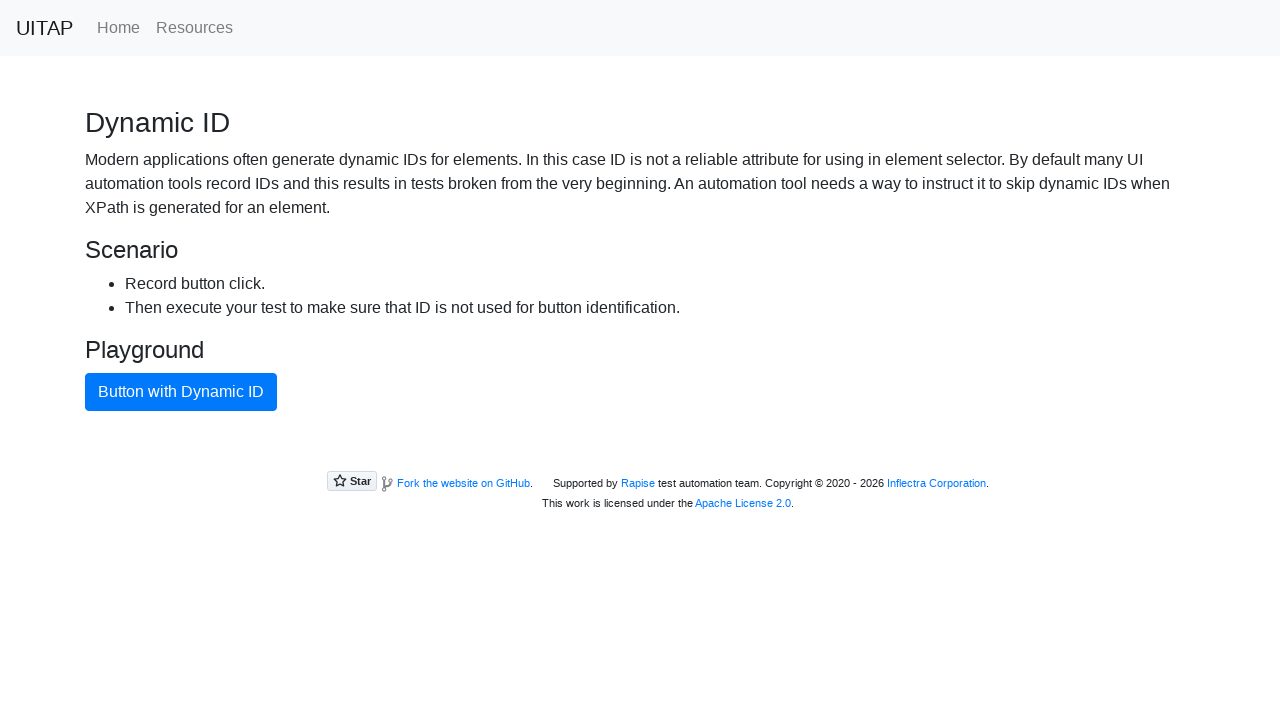

Refreshed the page
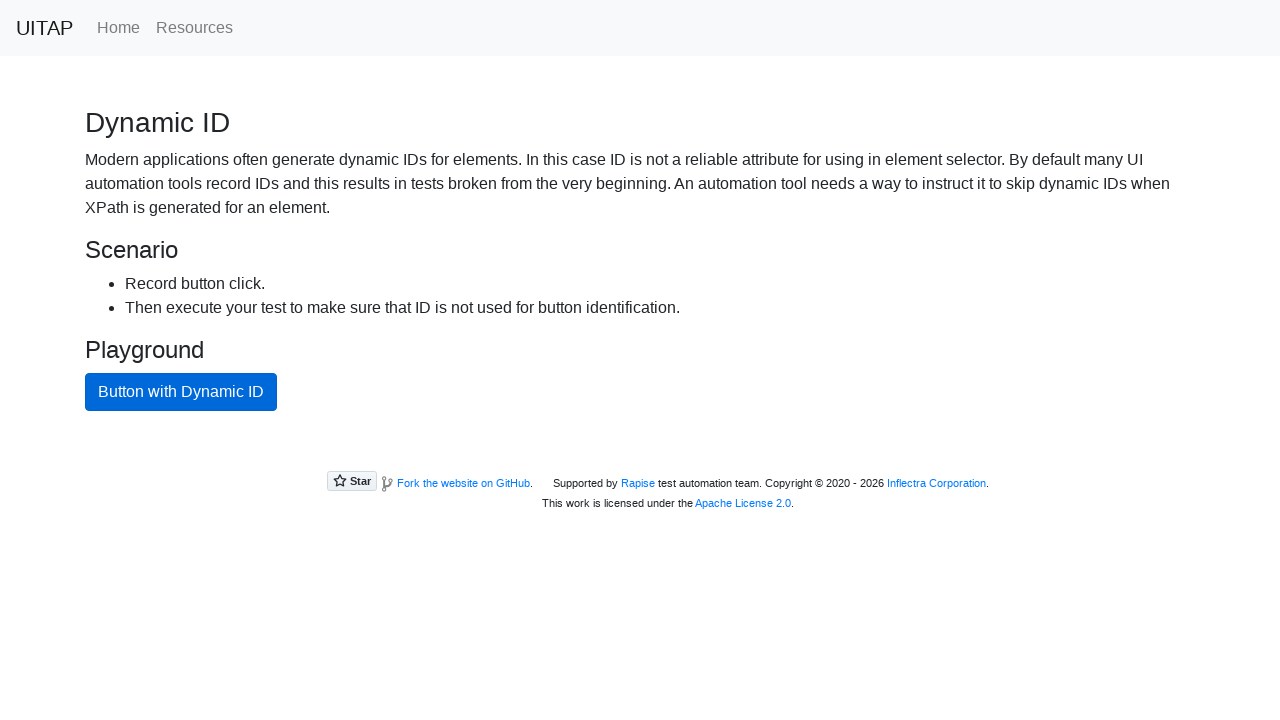

Clicked button again after page refresh at (181, 392) on .btn.btn-primary
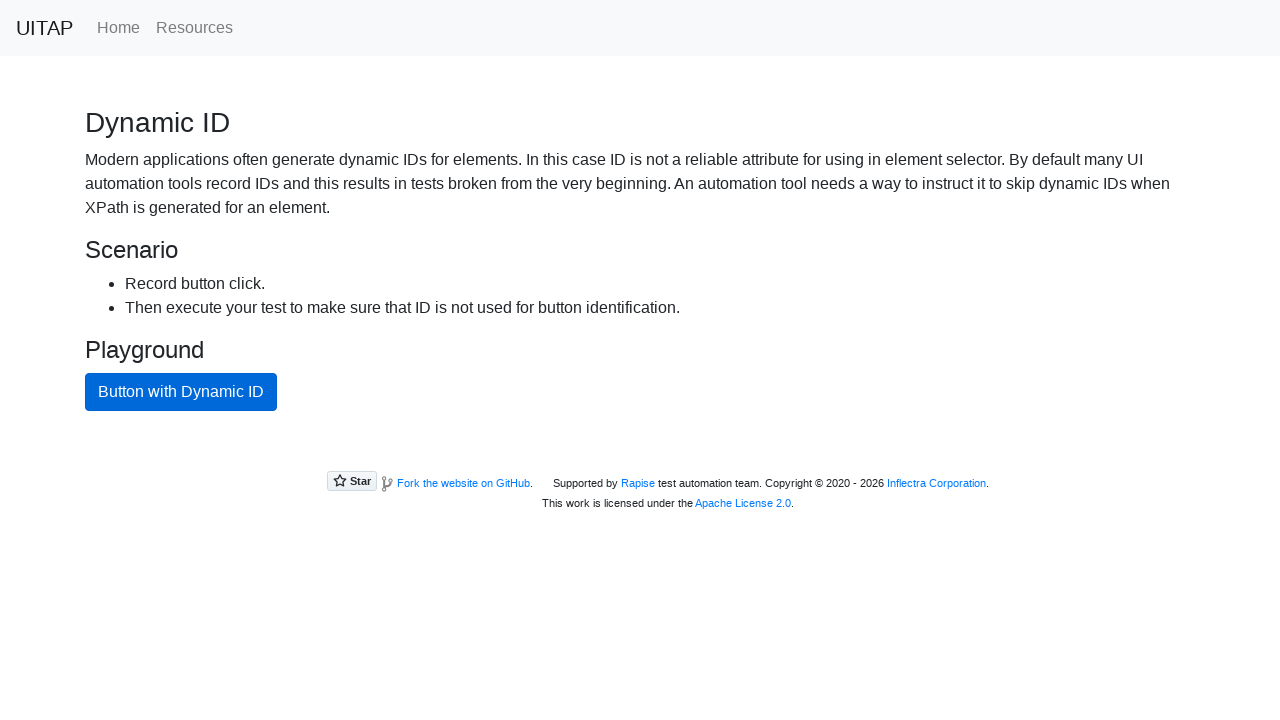

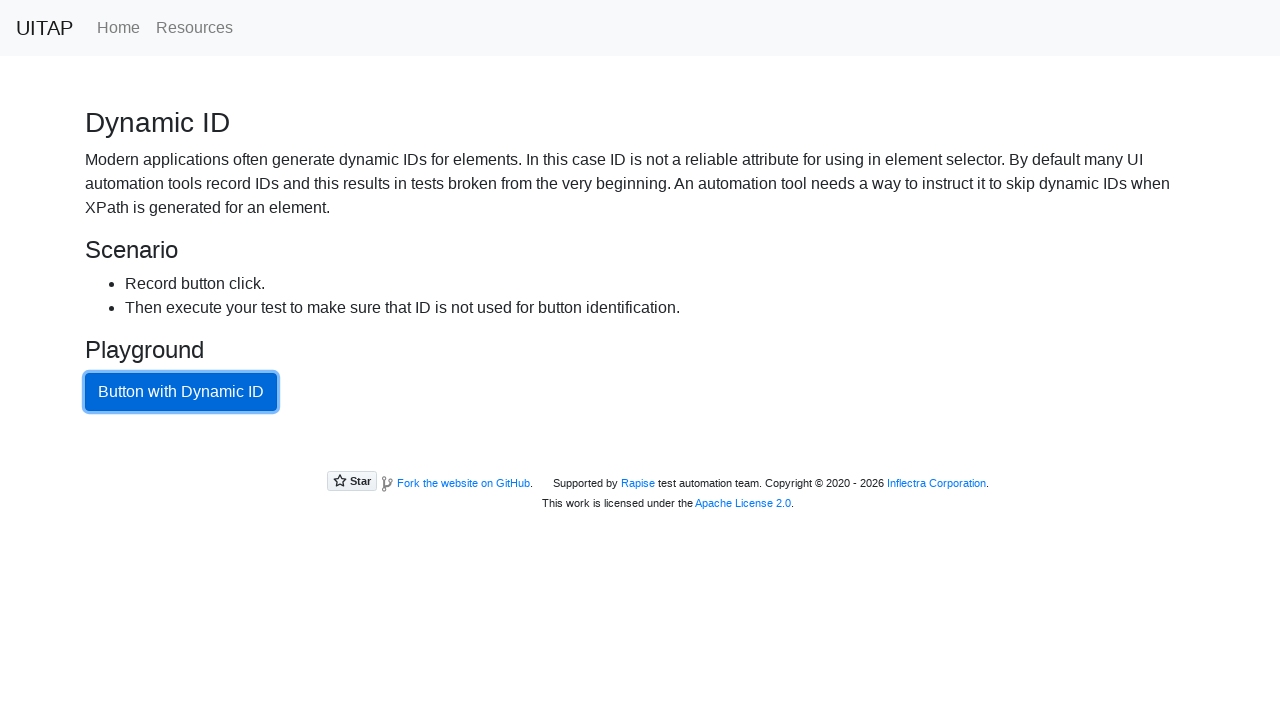